Tests window handle functionality by navigating to a W3Schools example page, switching to an iframe, clicking a button that opens a new tab, switching to the new tab to verify its URL and title, then switching back to the parent window.

Starting URL: https://www.w3schools.com/jsref/tryit.asp?filename=tryjsref_win_open

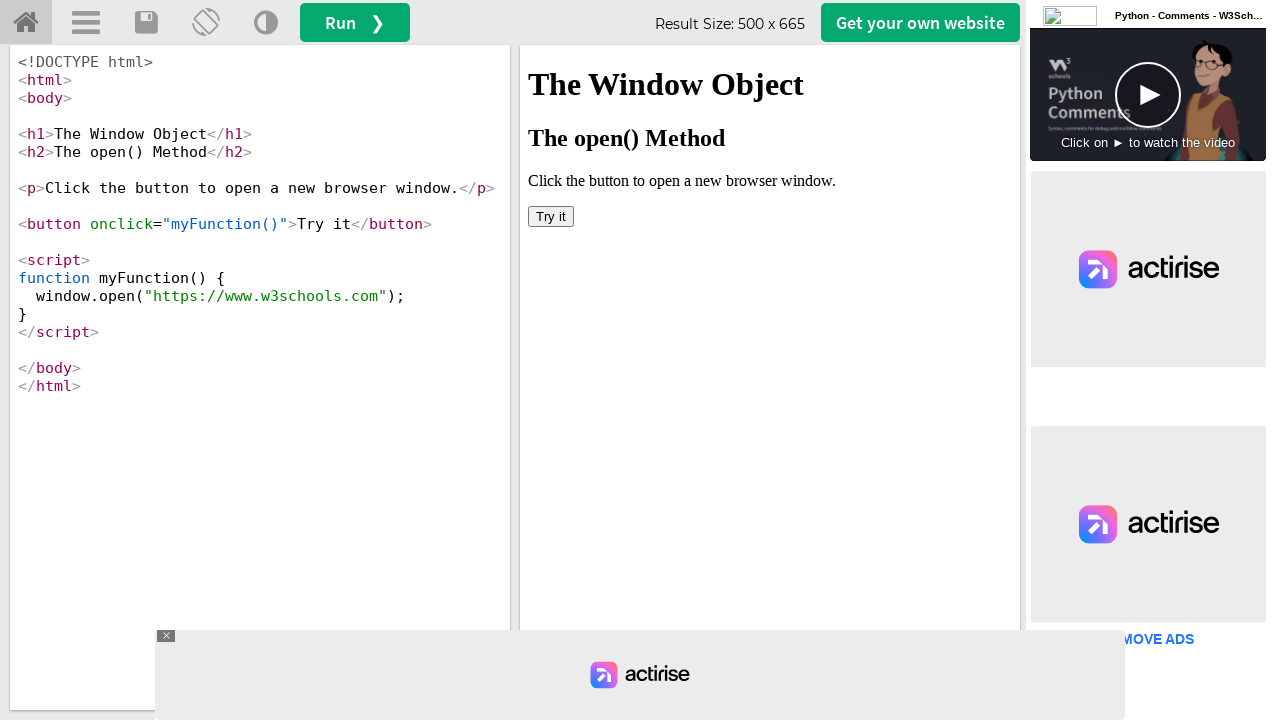

Stored reference to parent page
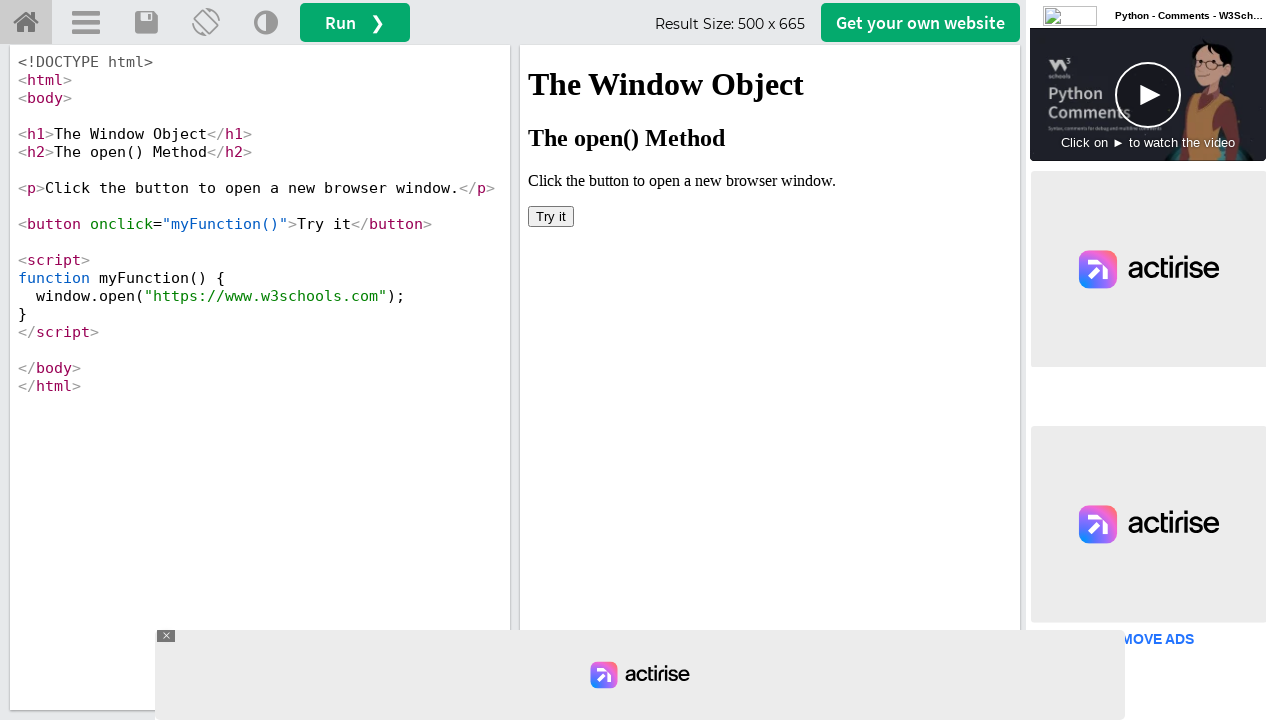

Located iframe with id 'iframeResult'
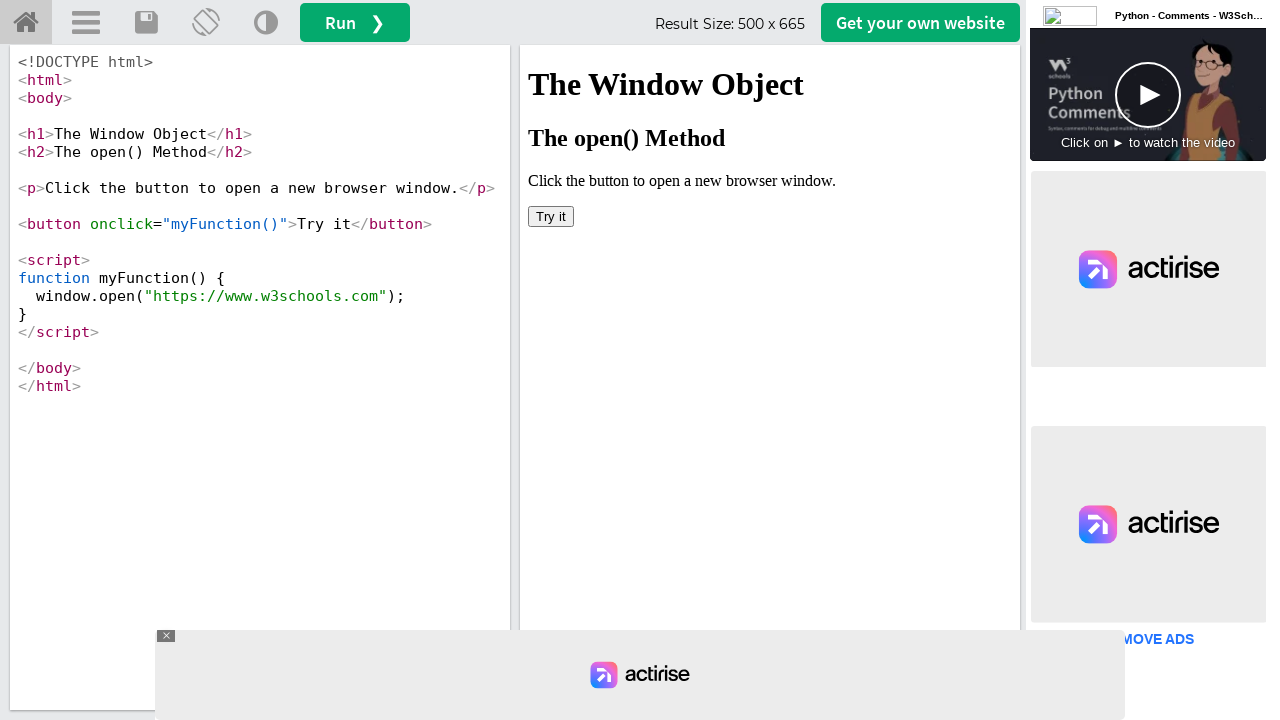

Clicked 'Try it' button inside iframe to open new tab at (551, 216) on #iframeResult >> internal:control=enter-frame >> xpath=//button[text()='Try it']
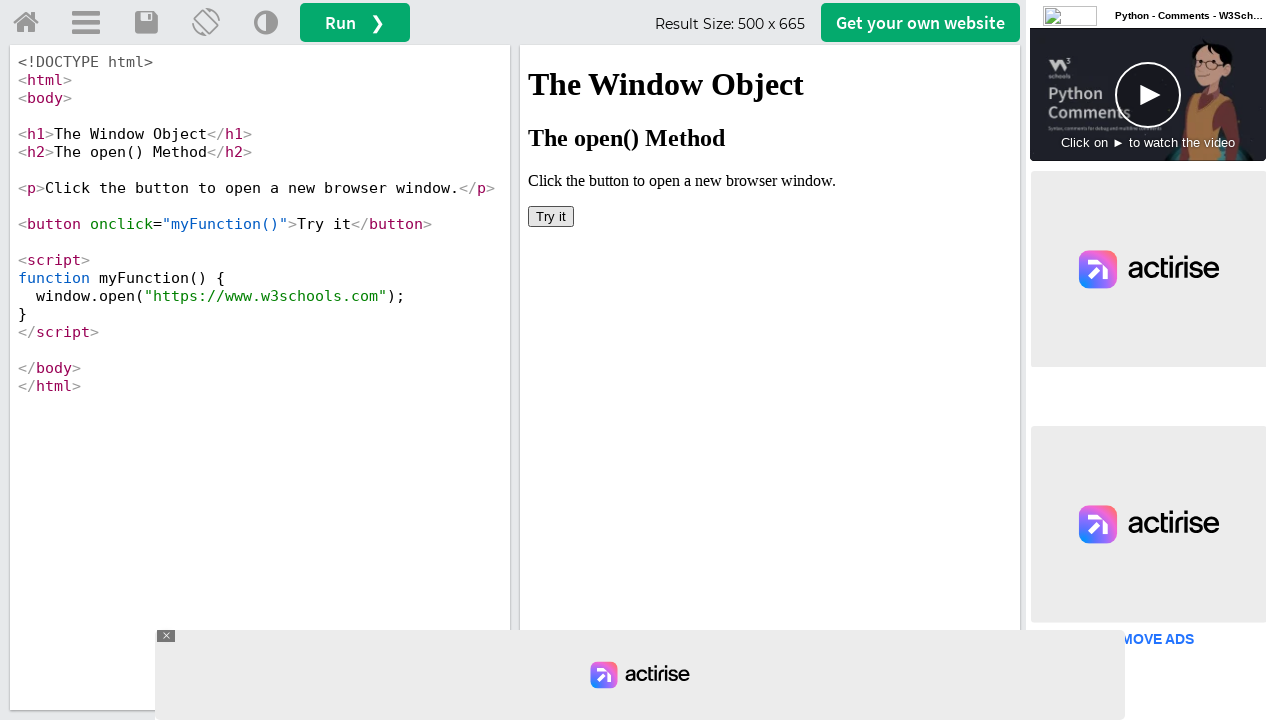

Captured reference to newly opened tab/page
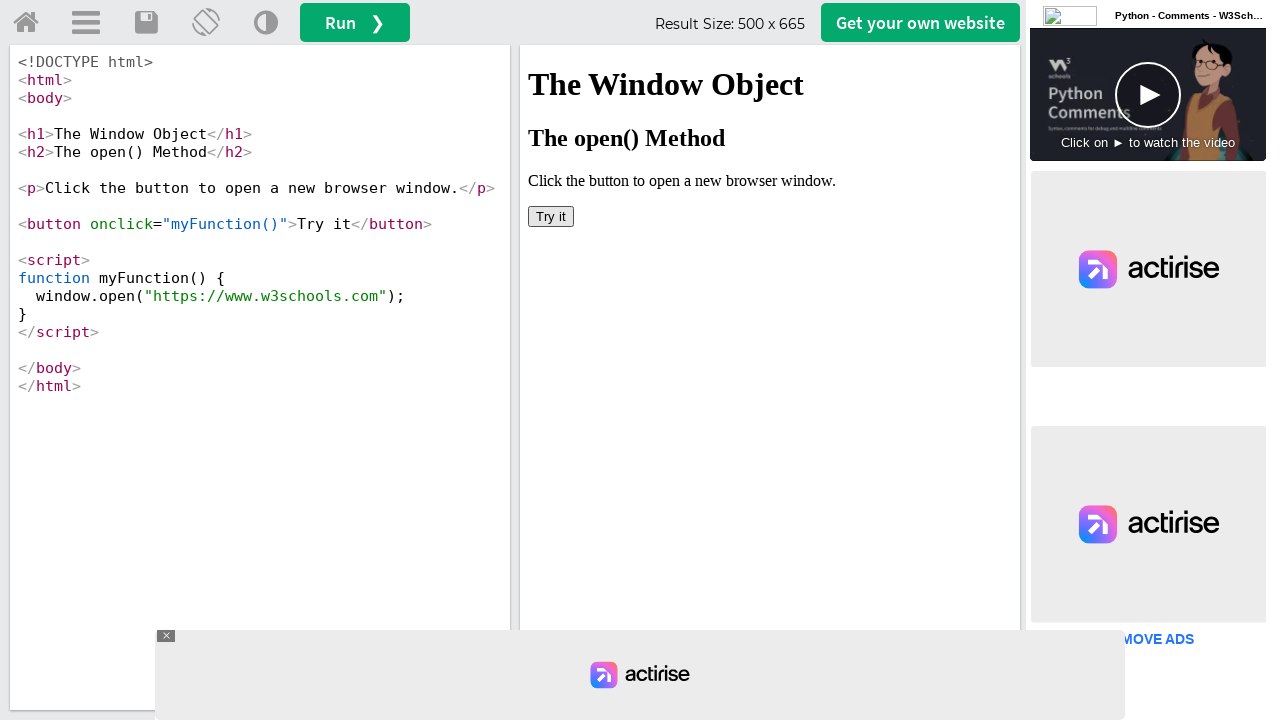

Waited for new page to load completely
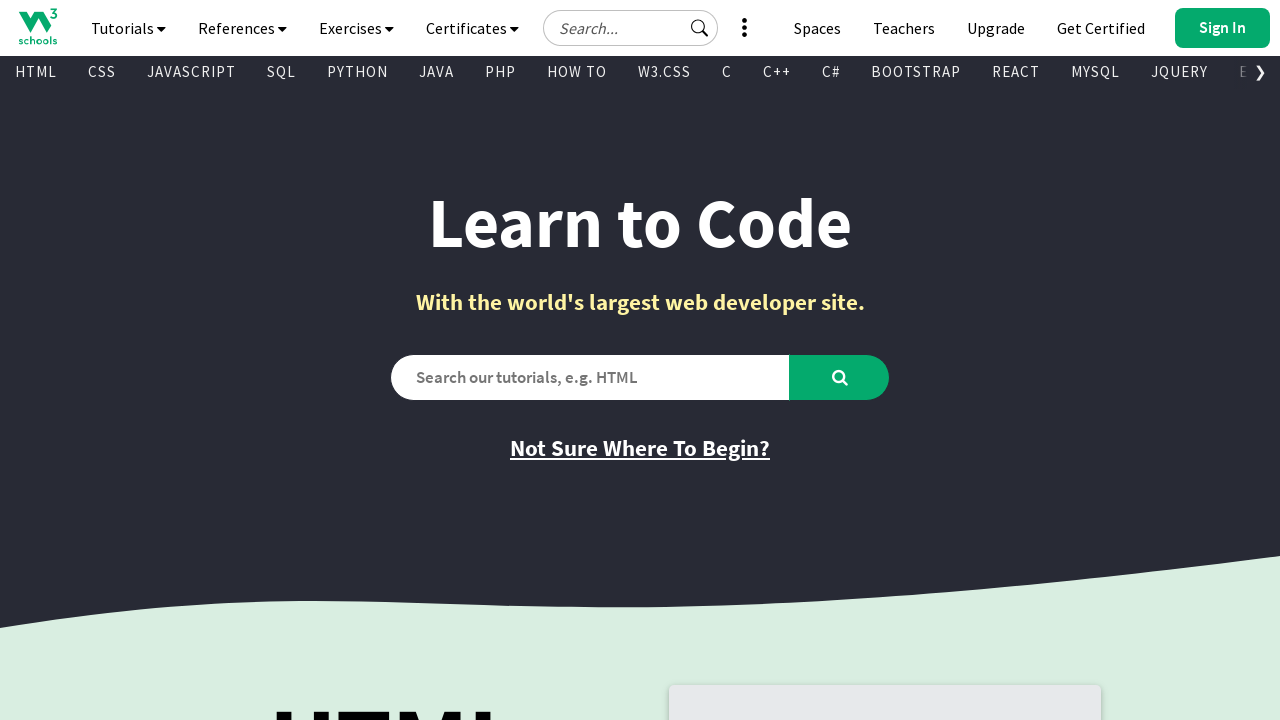

Verified new tab URL: https://www.w3schools.com/ and title: W3Schools Online Web Tutorials
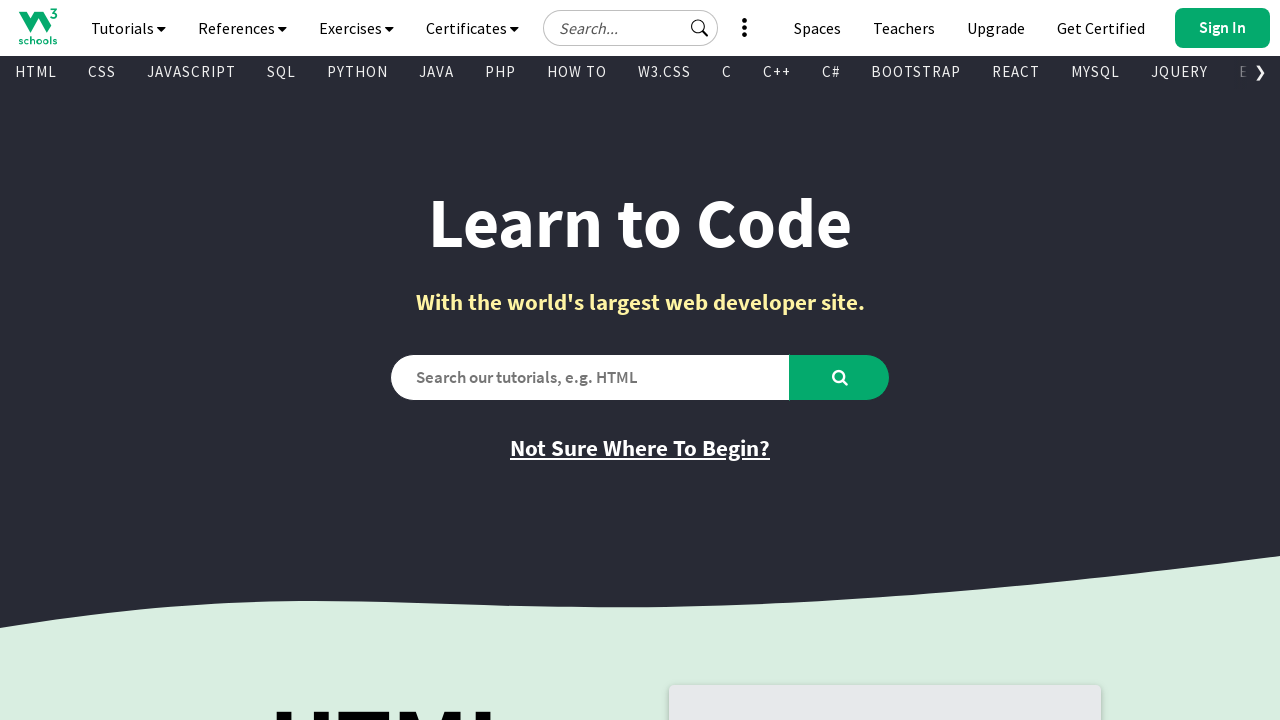

Closed the new tab
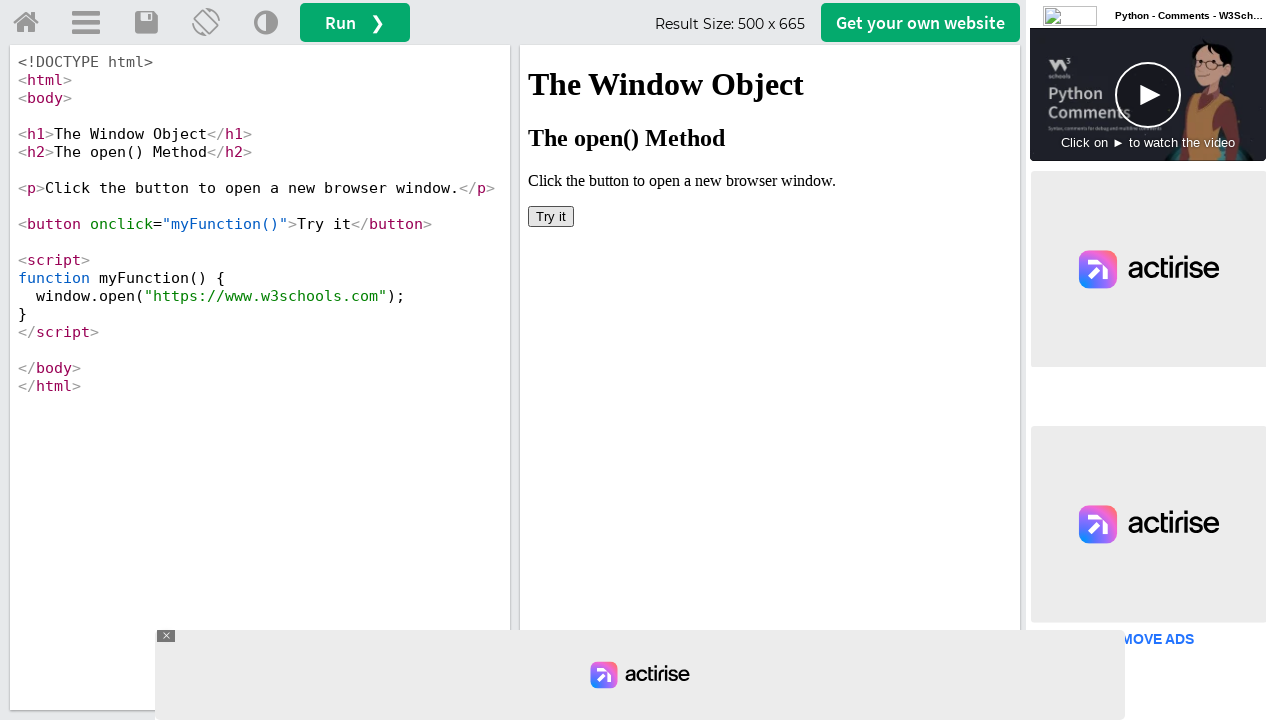

Switched back to parent window after closing new tab
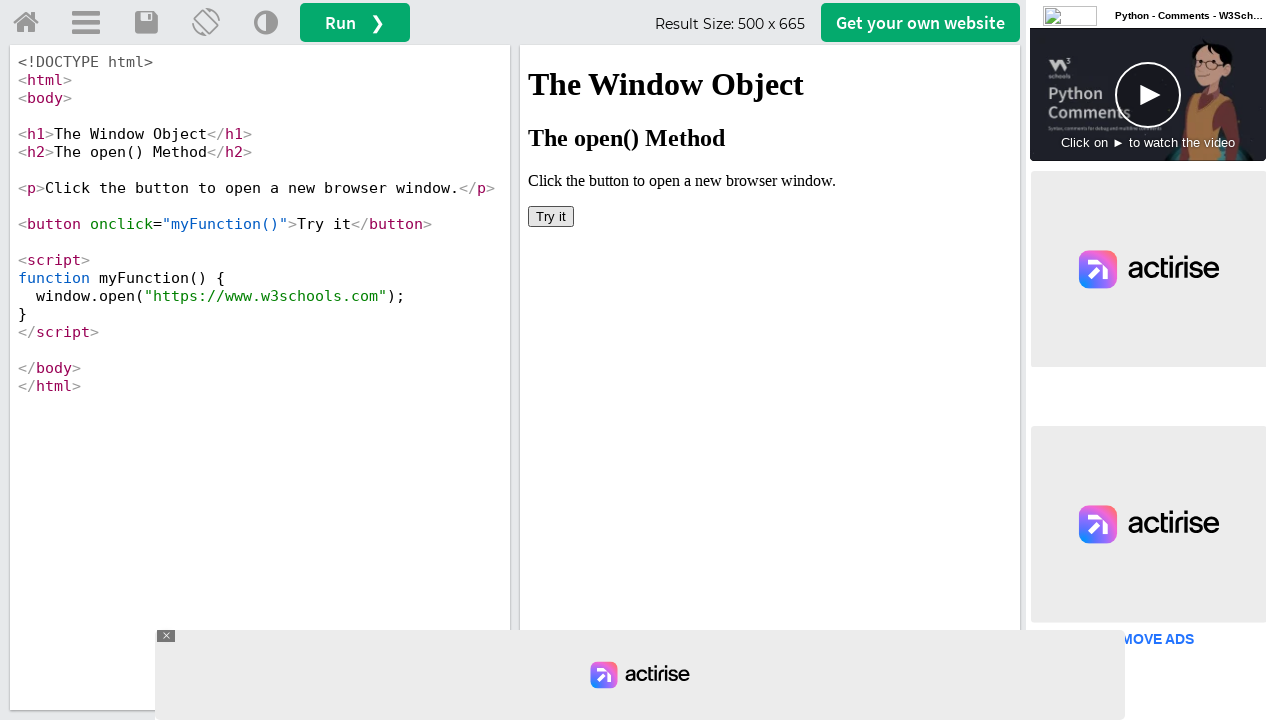

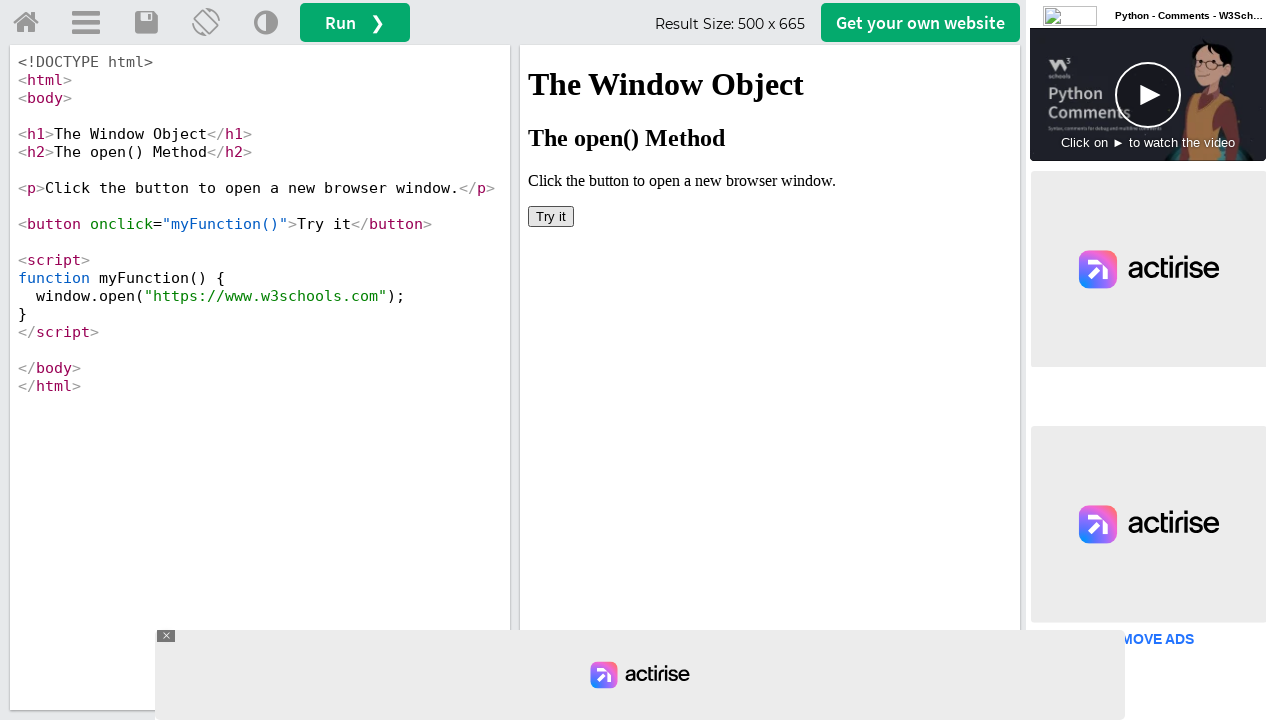